Tests input field functionality by entering a number, clearing it, and entering a different number

Starting URL: http://the-internet.herokuapp.com/inputs

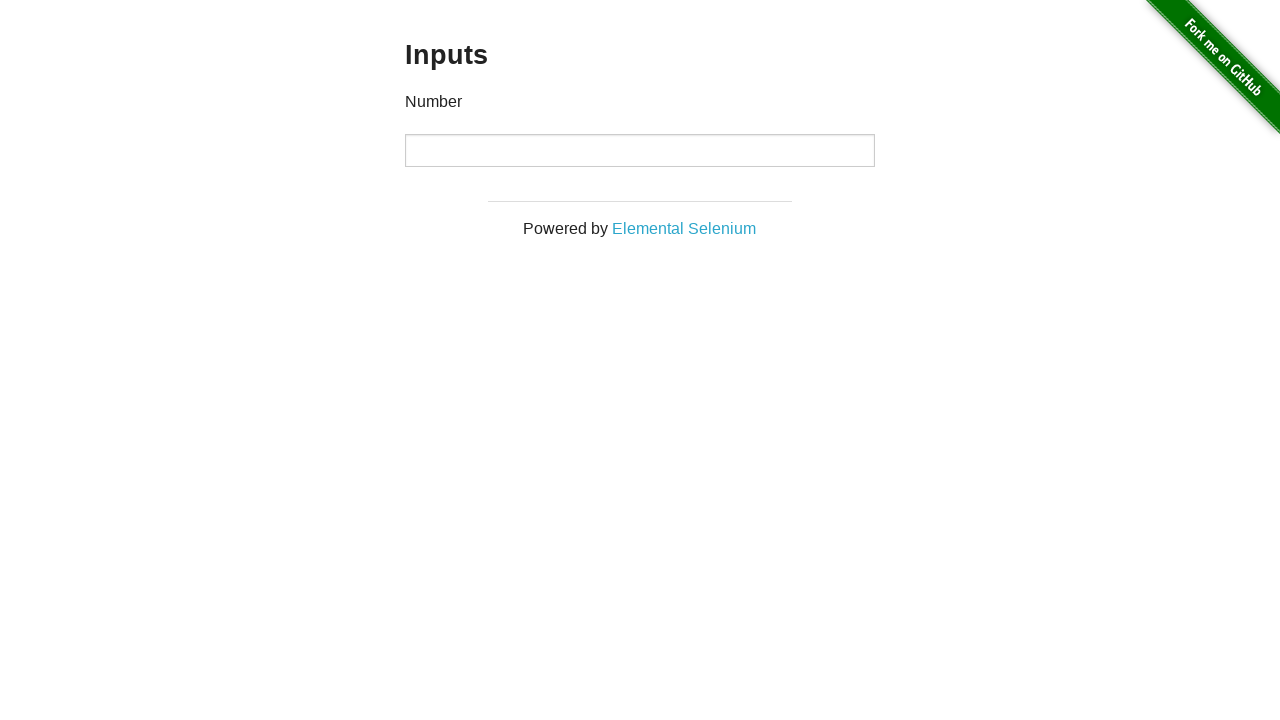

Entered 1000 into the input field on input
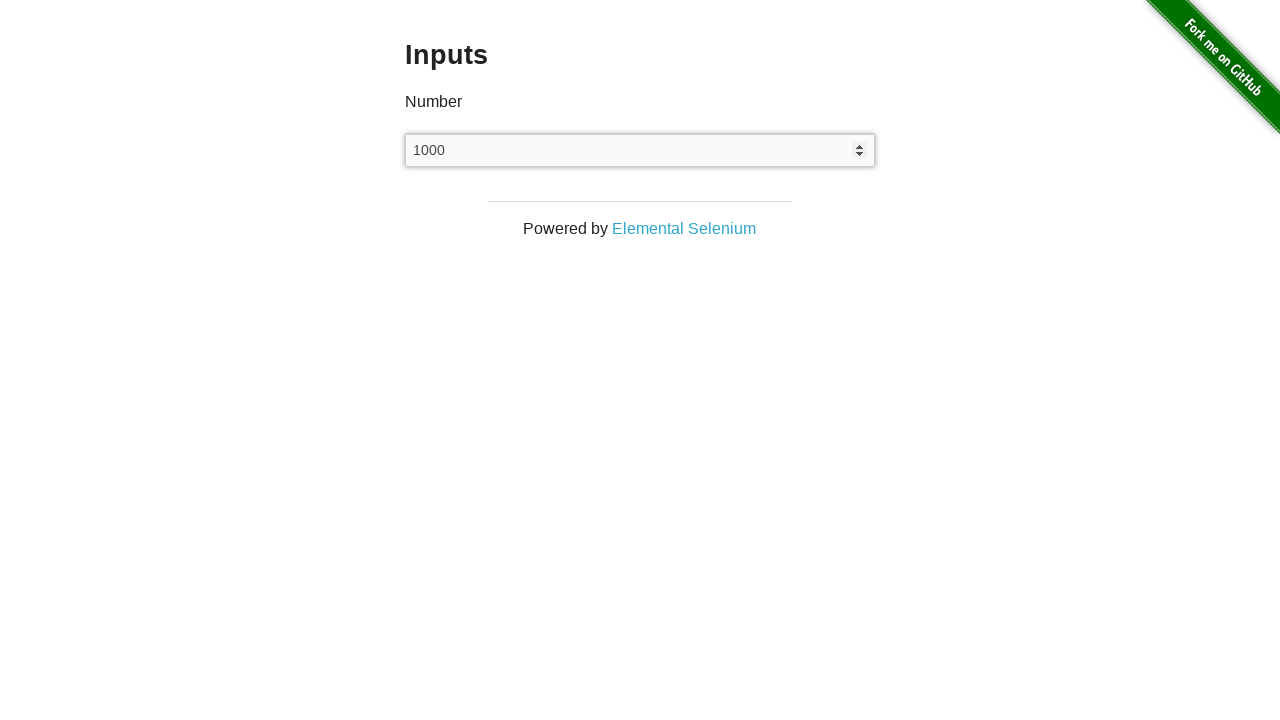

Waited 1 second
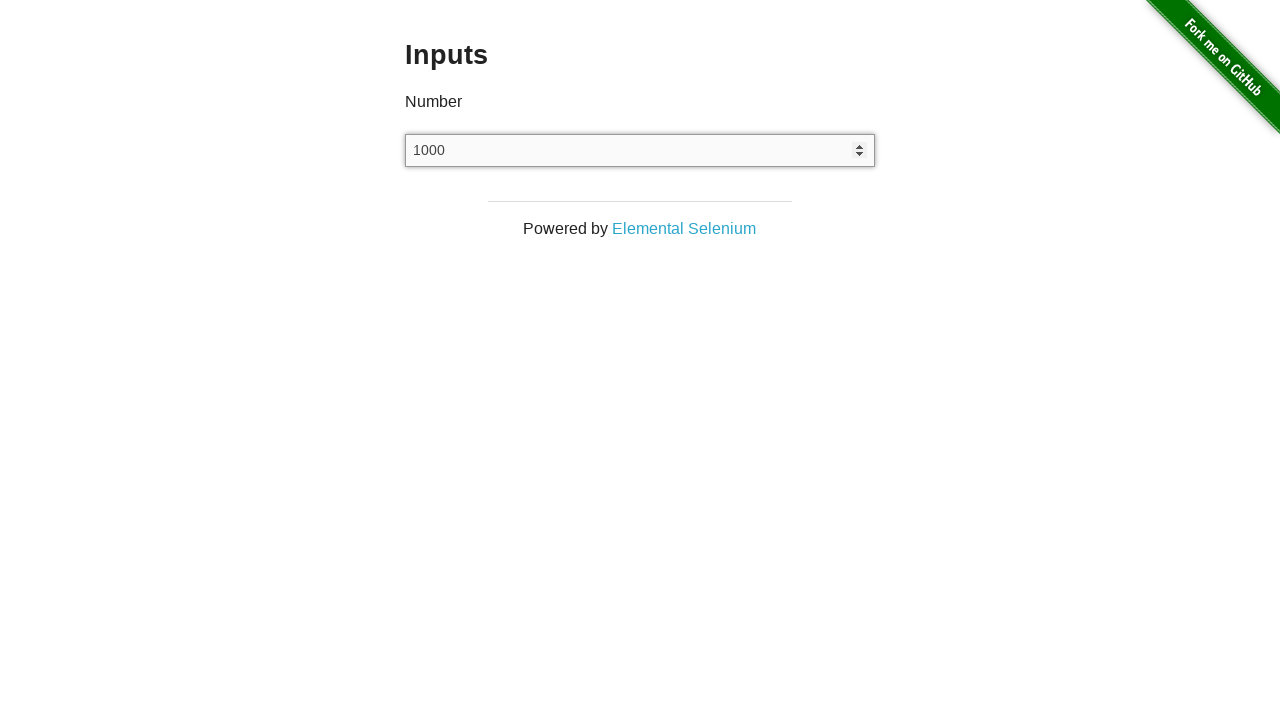

Cleared the input field on input
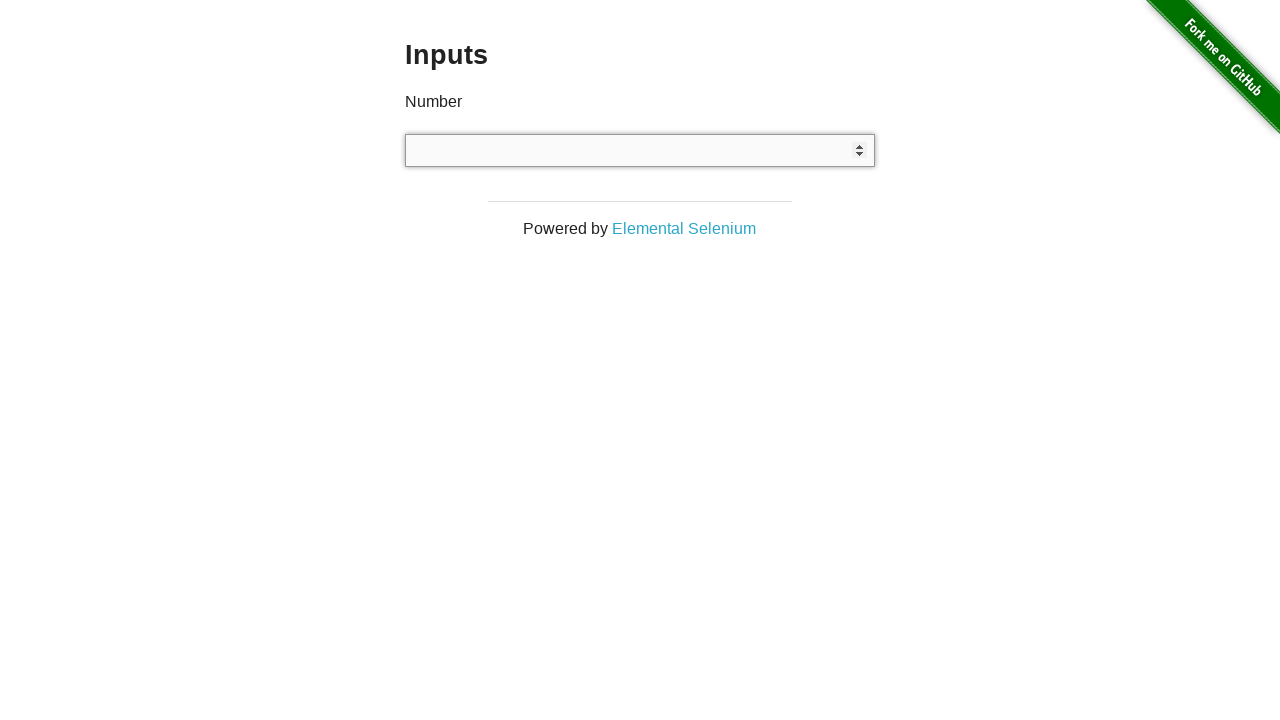

Entered 999 into the input field on input
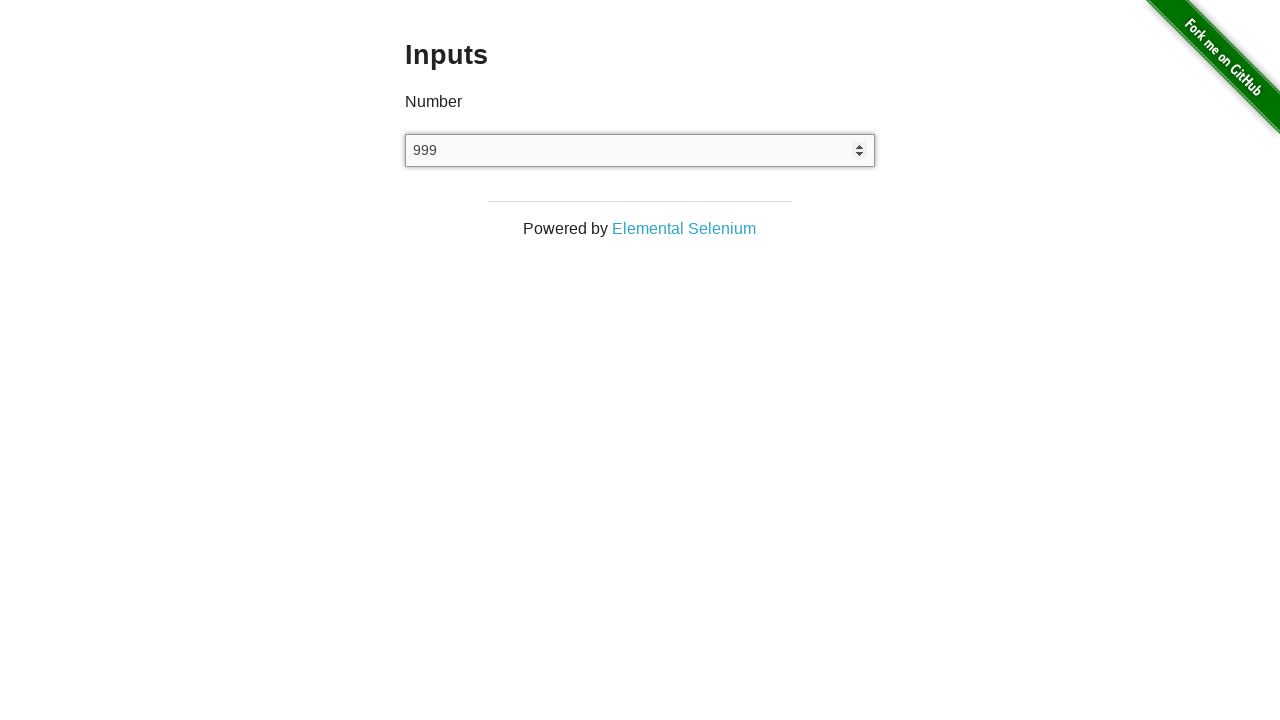

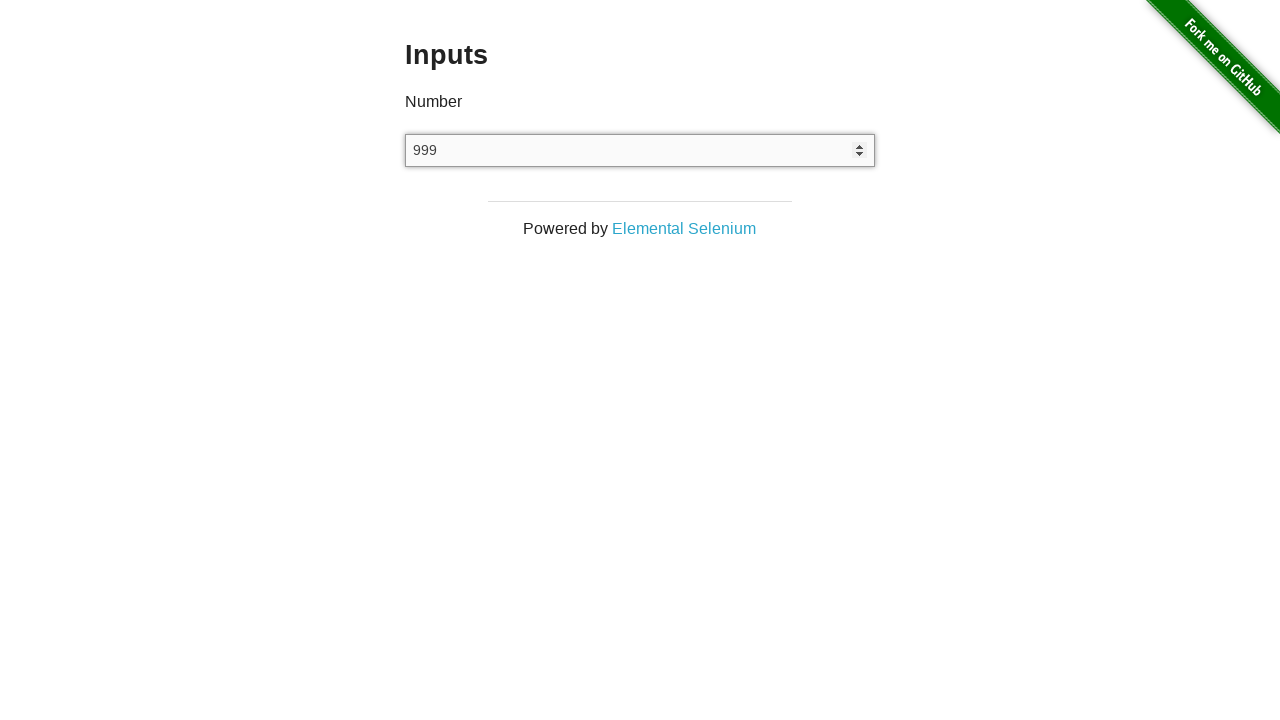